Tests drag and drop functionality by dragging an element to a new position on the jQuery UI draggable demo page

Starting URL: https://jqueryui.com/draggable/

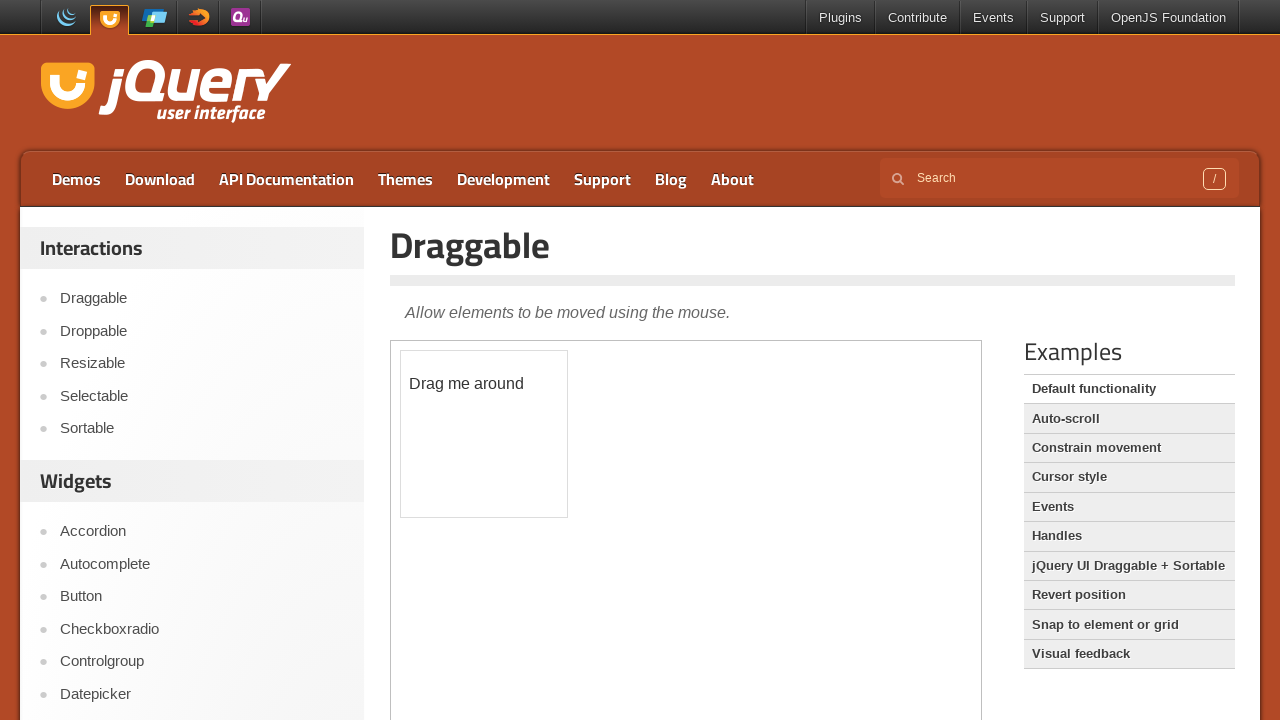

Located iframe containing draggable element
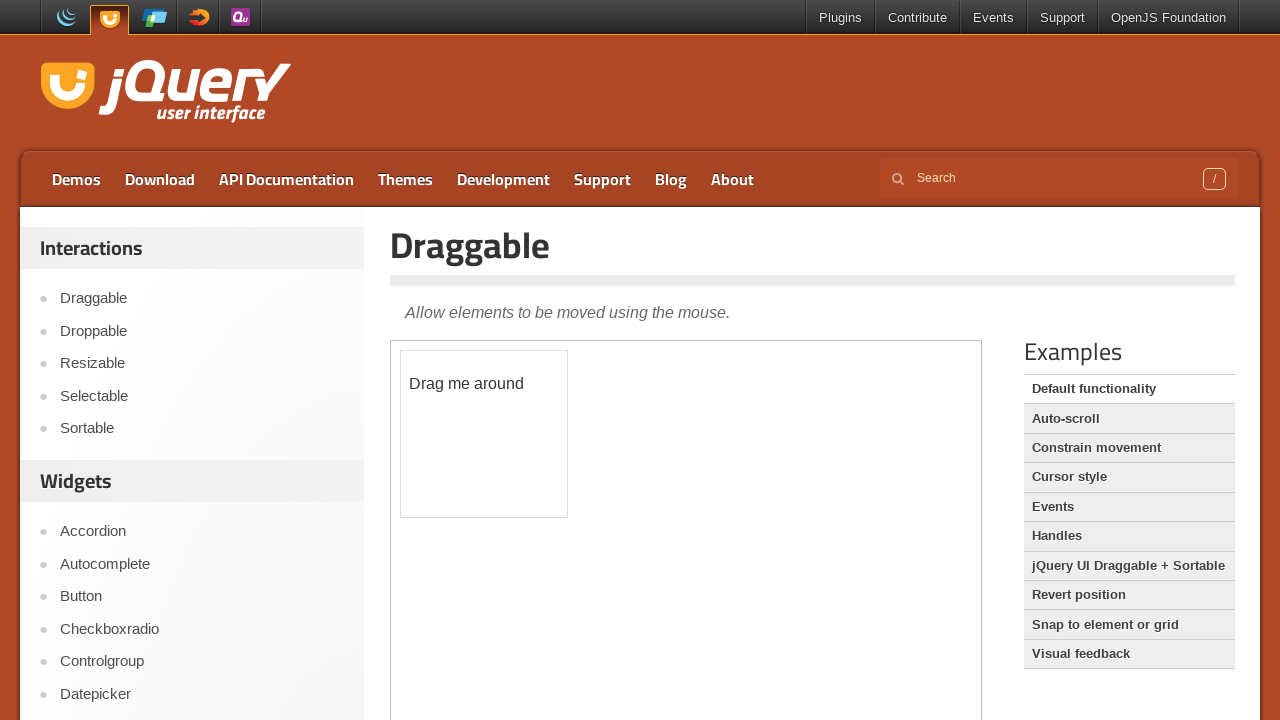

Located draggable element with ID 'draggable'
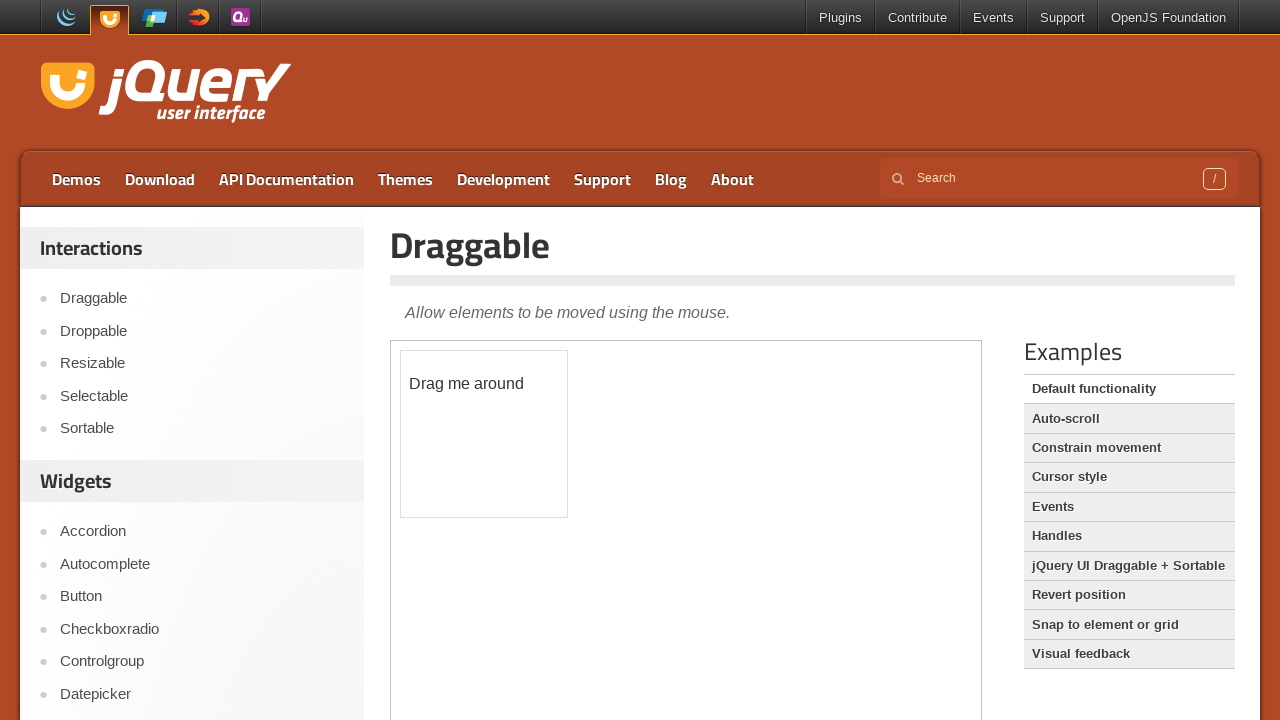

Retrieved bounding box of draggable element
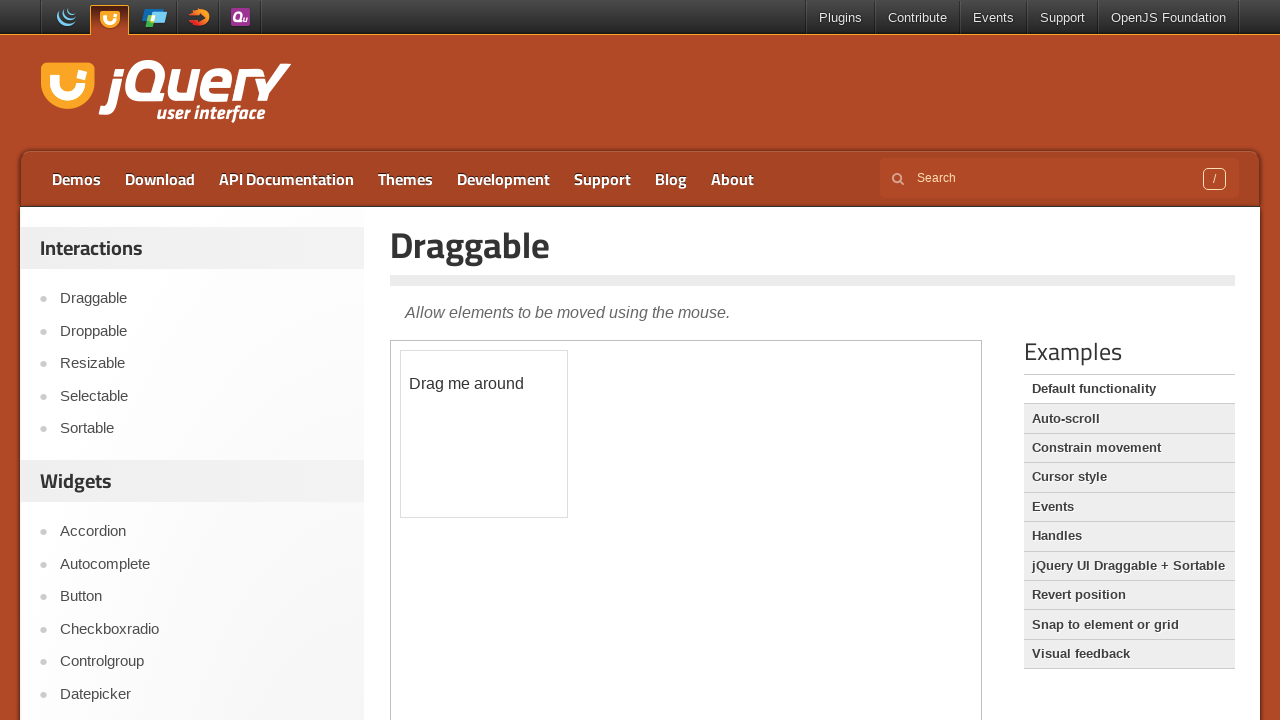

Moved mouse to center of draggable element at (484, 434)
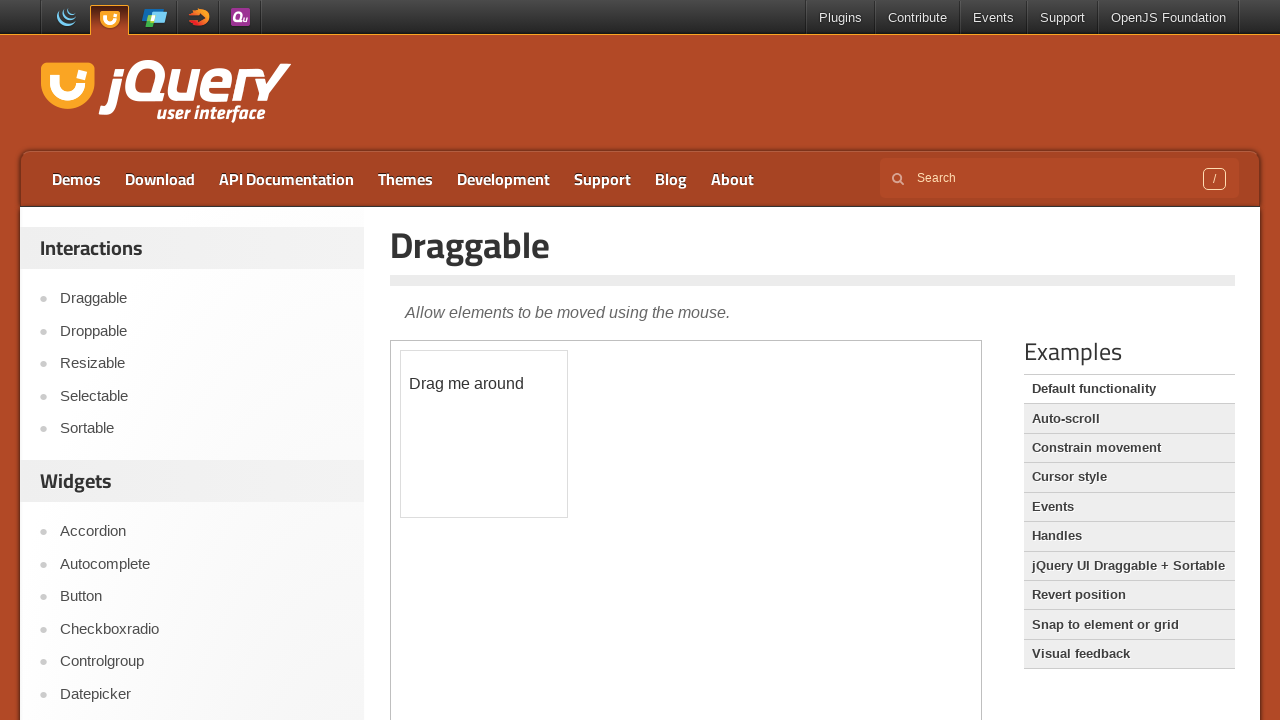

Pressed mouse button down to start drag at (484, 434)
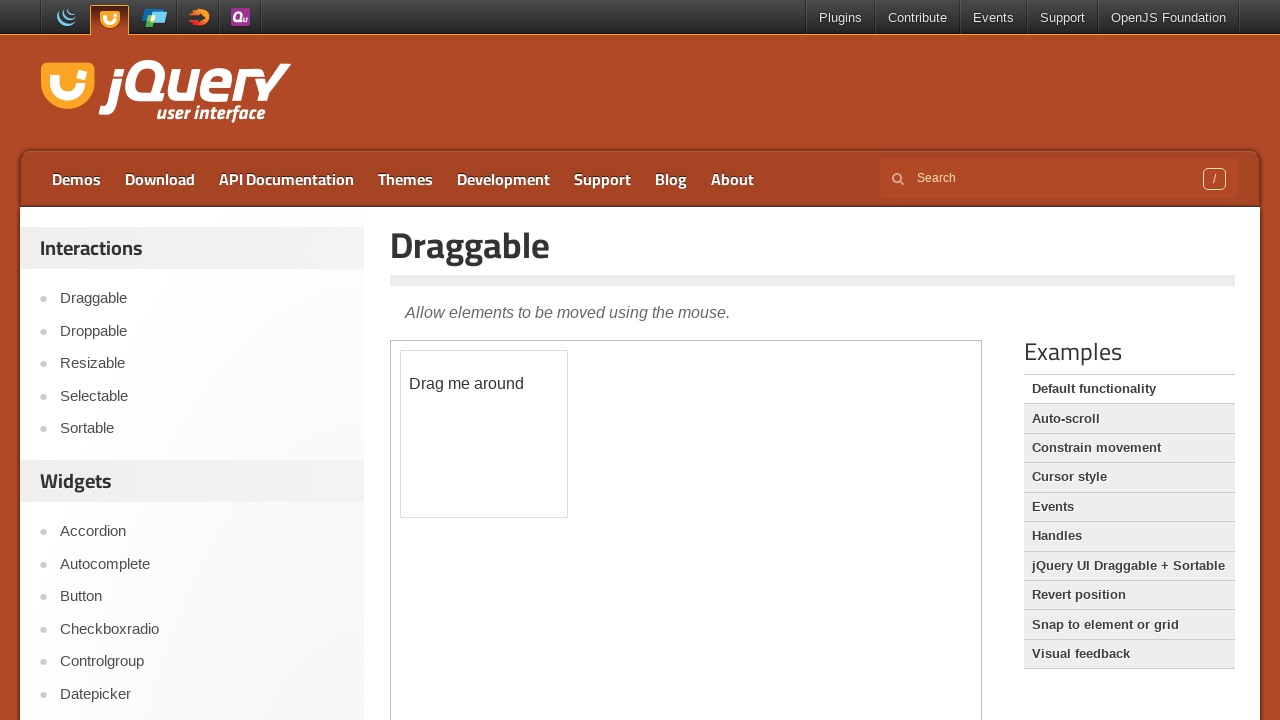

Dragged element 200px horizontally and 100px vertically at (684, 534)
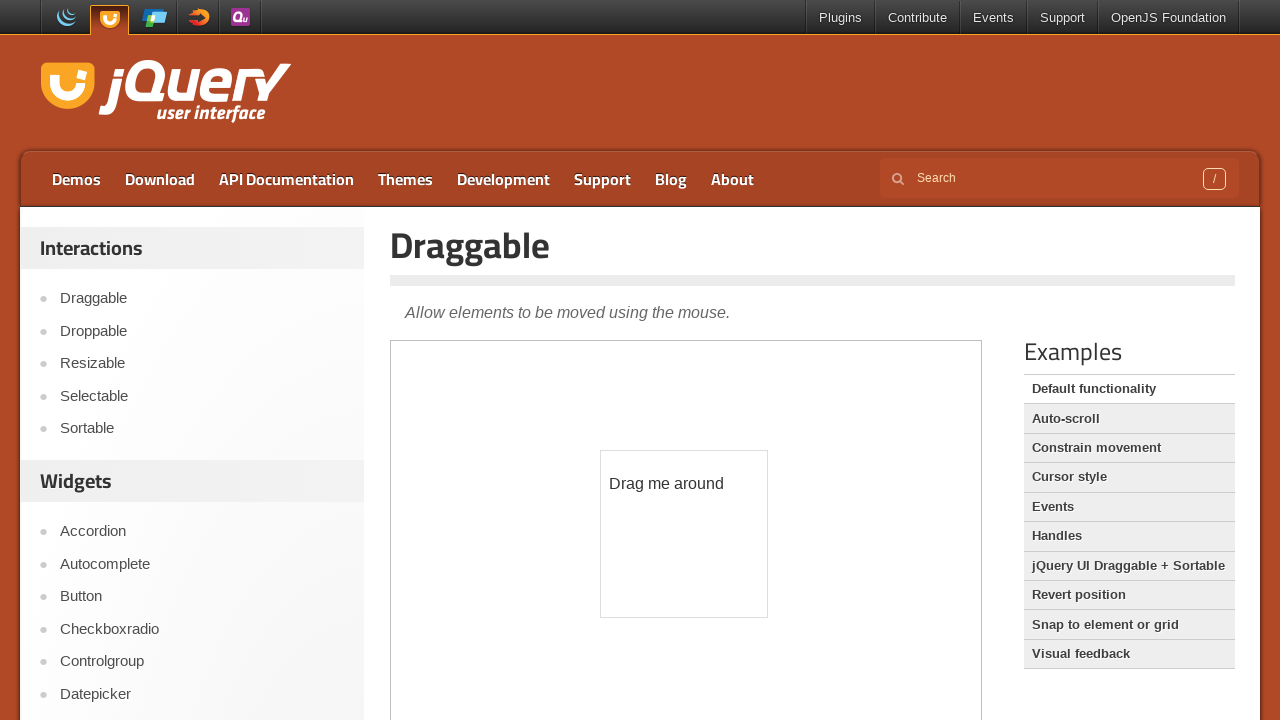

Released mouse button to complete drag operation at (684, 534)
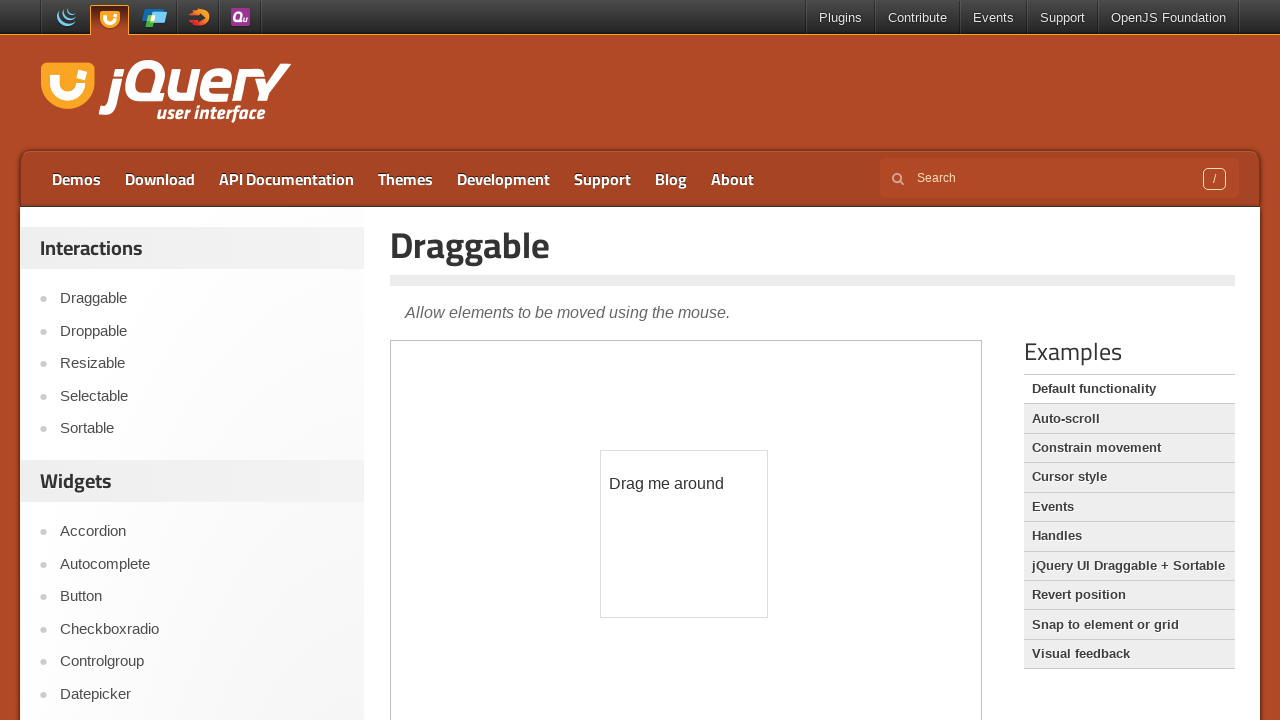

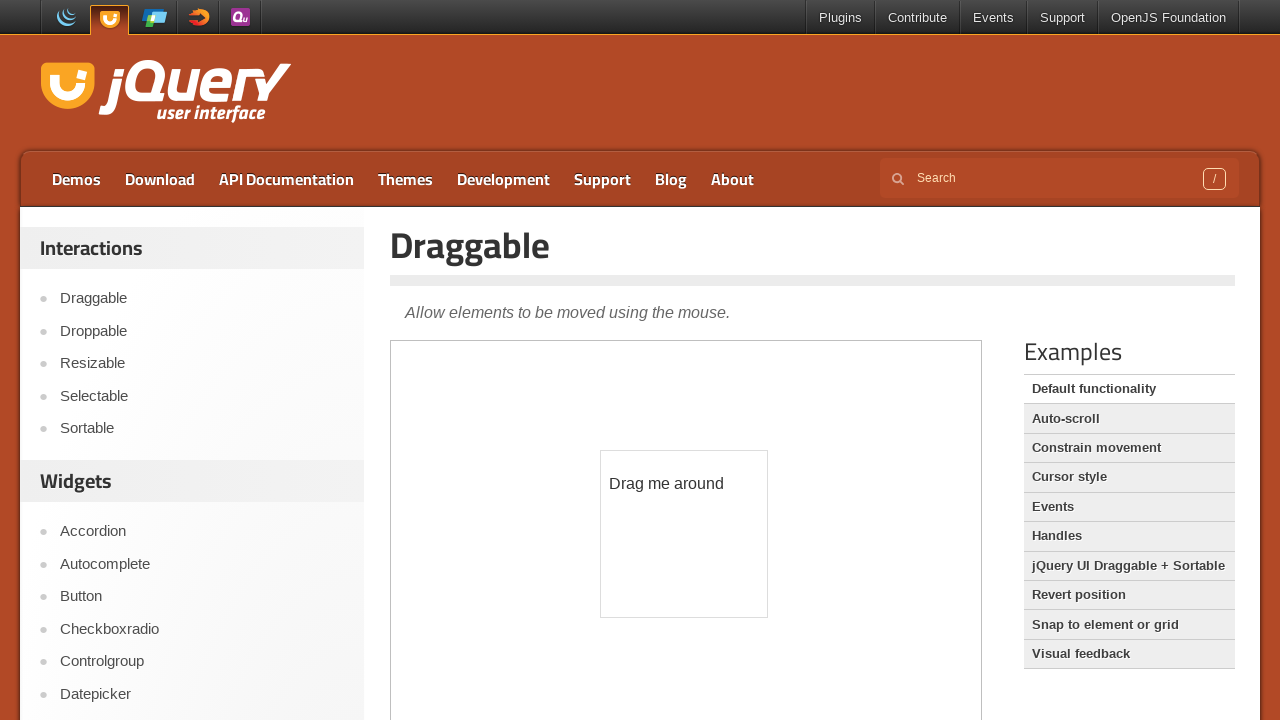